Tests various JavaScript alert types on demoqa.com including simple alerts, timed alerts, confirmation dialogs, and prompt dialogs with text input

Starting URL: https://demoqa.com/alerts

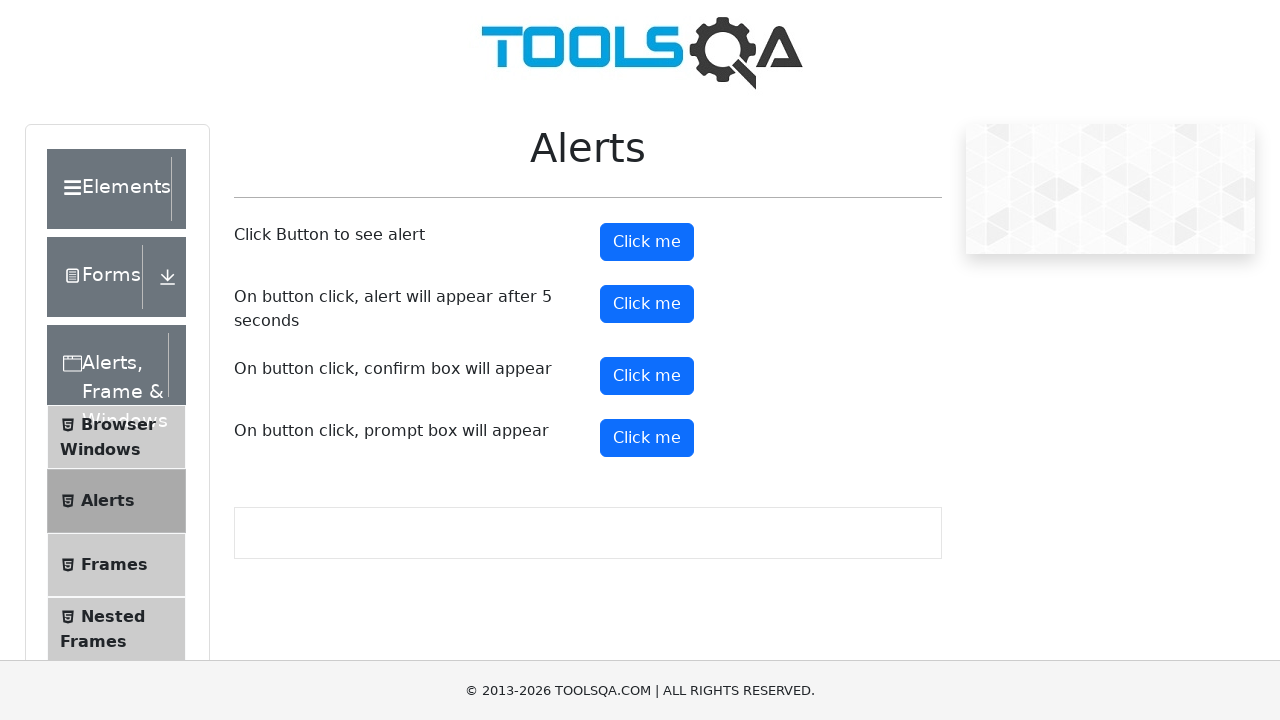

Set up dialog handler for simple alert
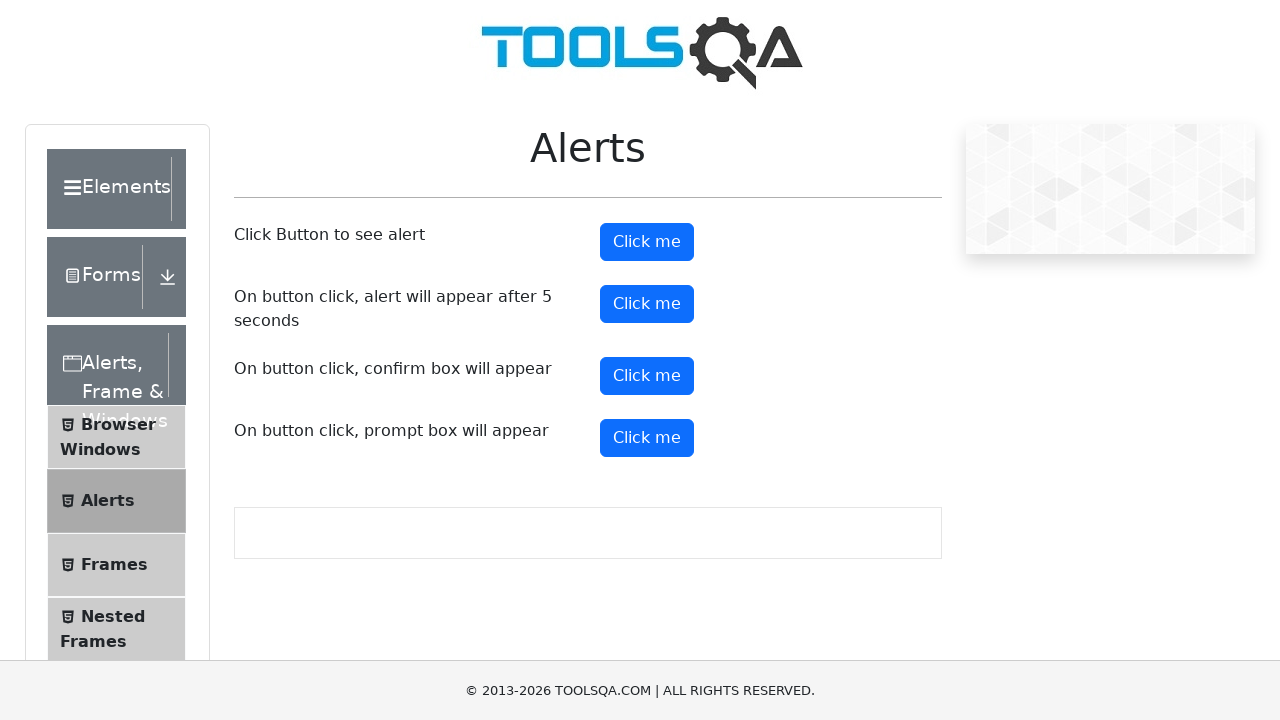

Clicked simple alert button at (647, 242) on #alertButton
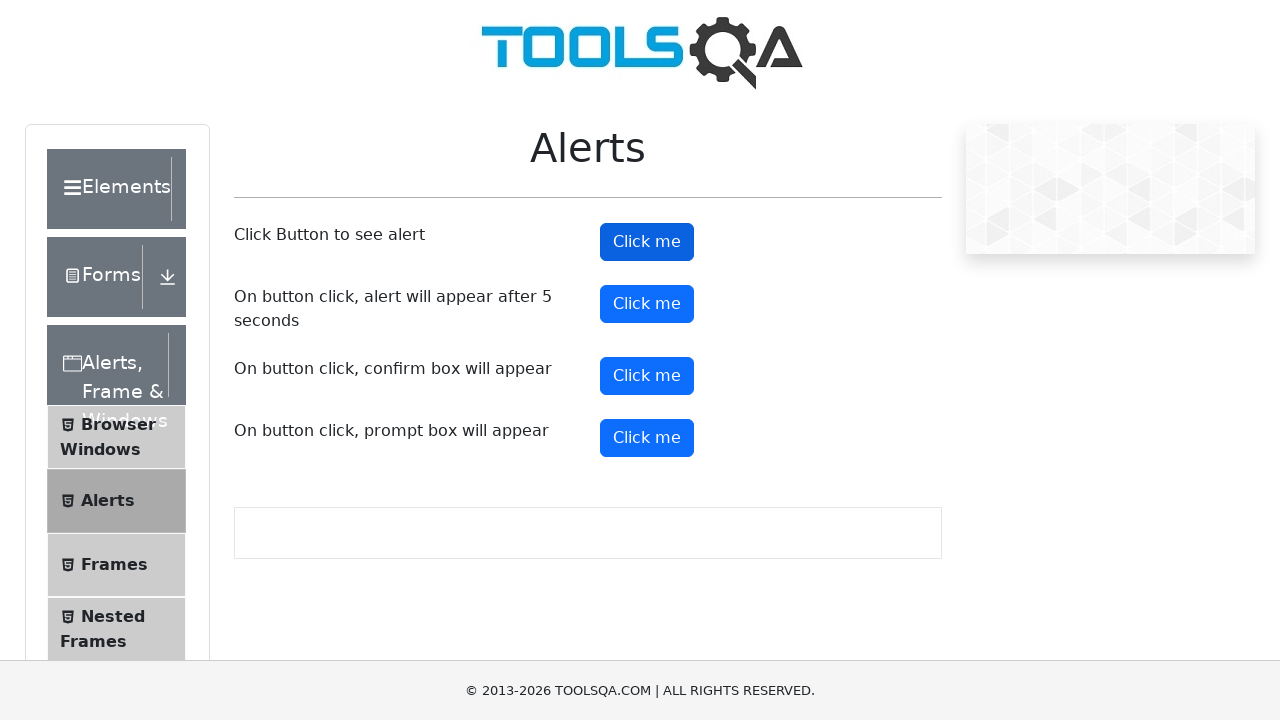

Simple alert handled and dismissed
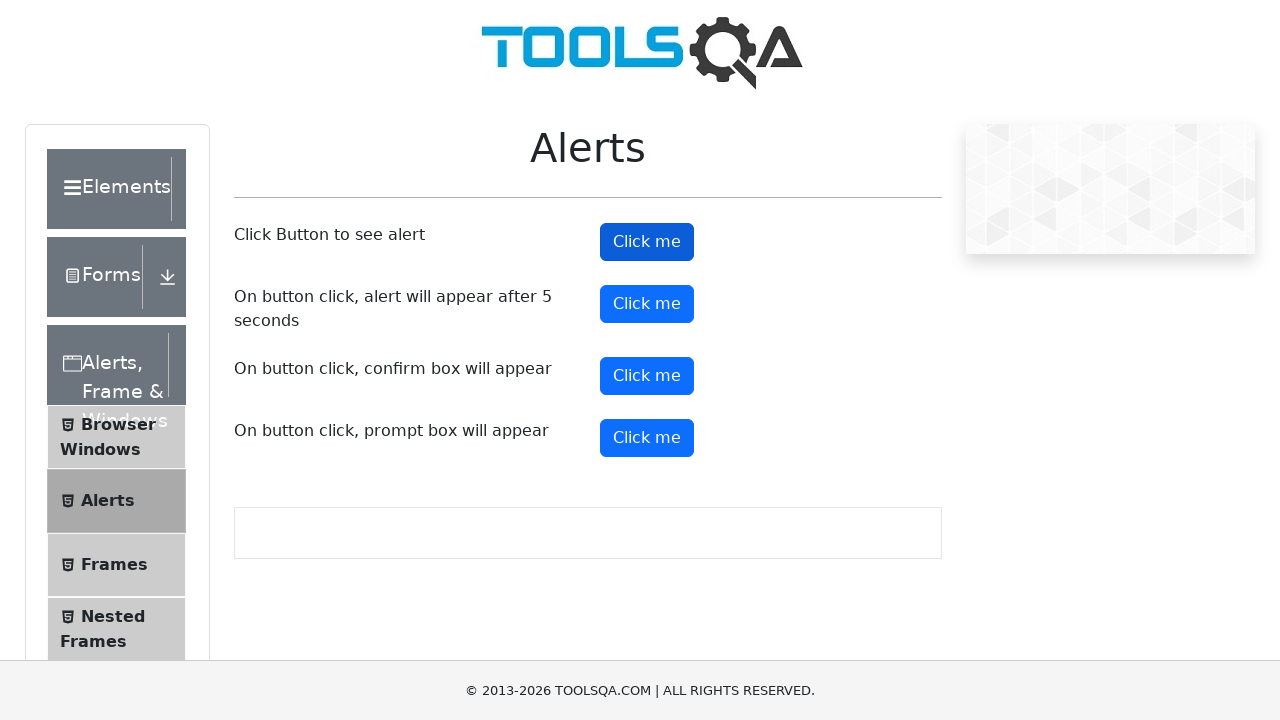

Set up dialog handler for timed alert
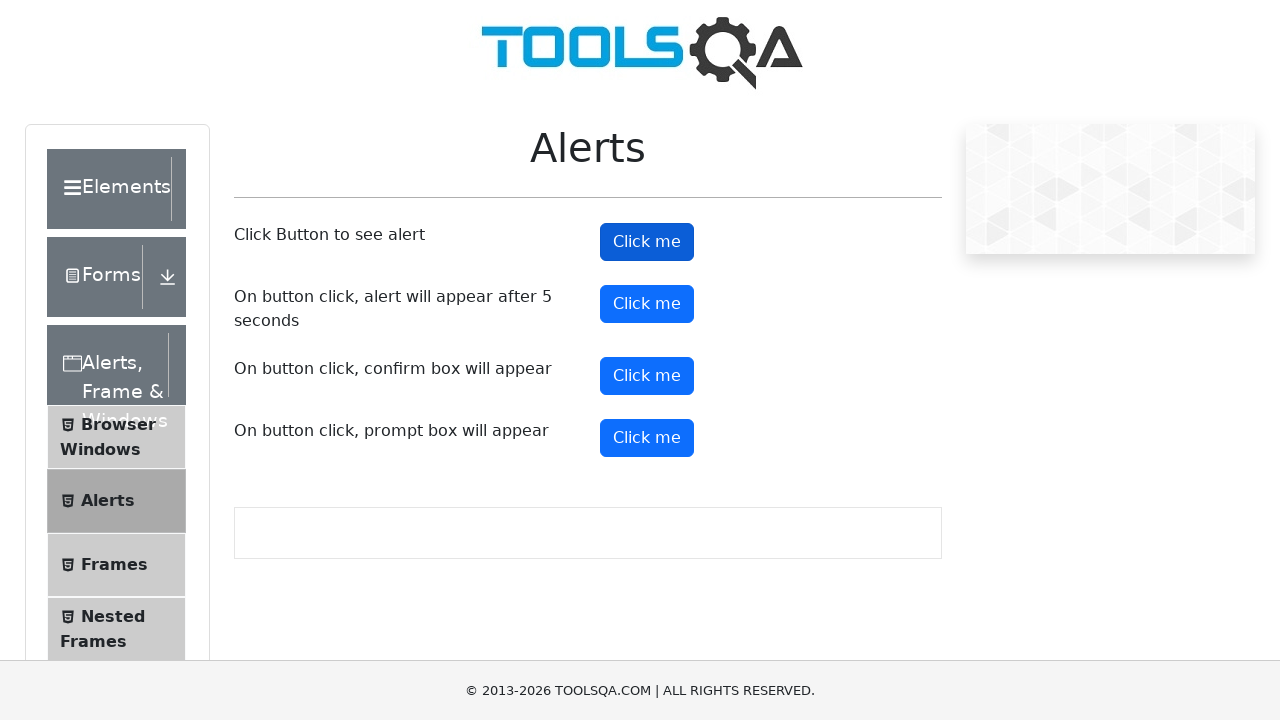

Clicked timer alert button (will trigger in 5 seconds) at (647, 304) on #timerAlertButton
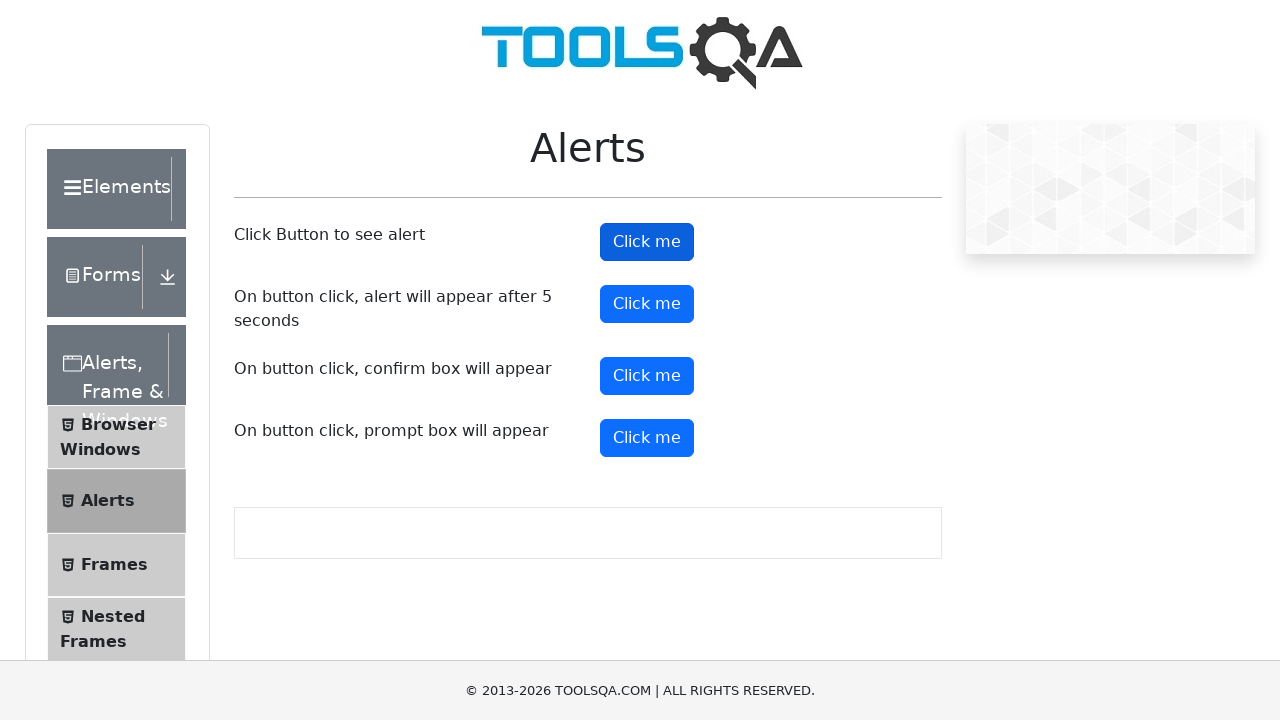

Timed alert appeared and was dismissed
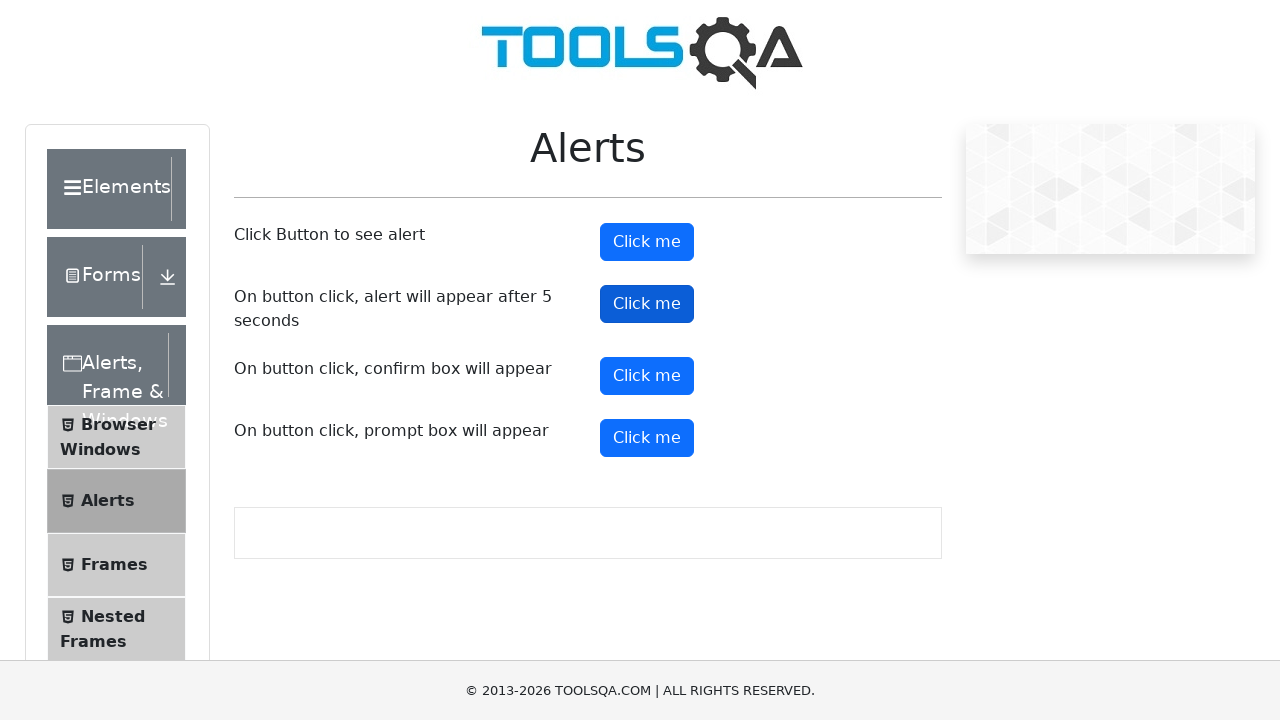

Set up dialog handler for confirmation alert
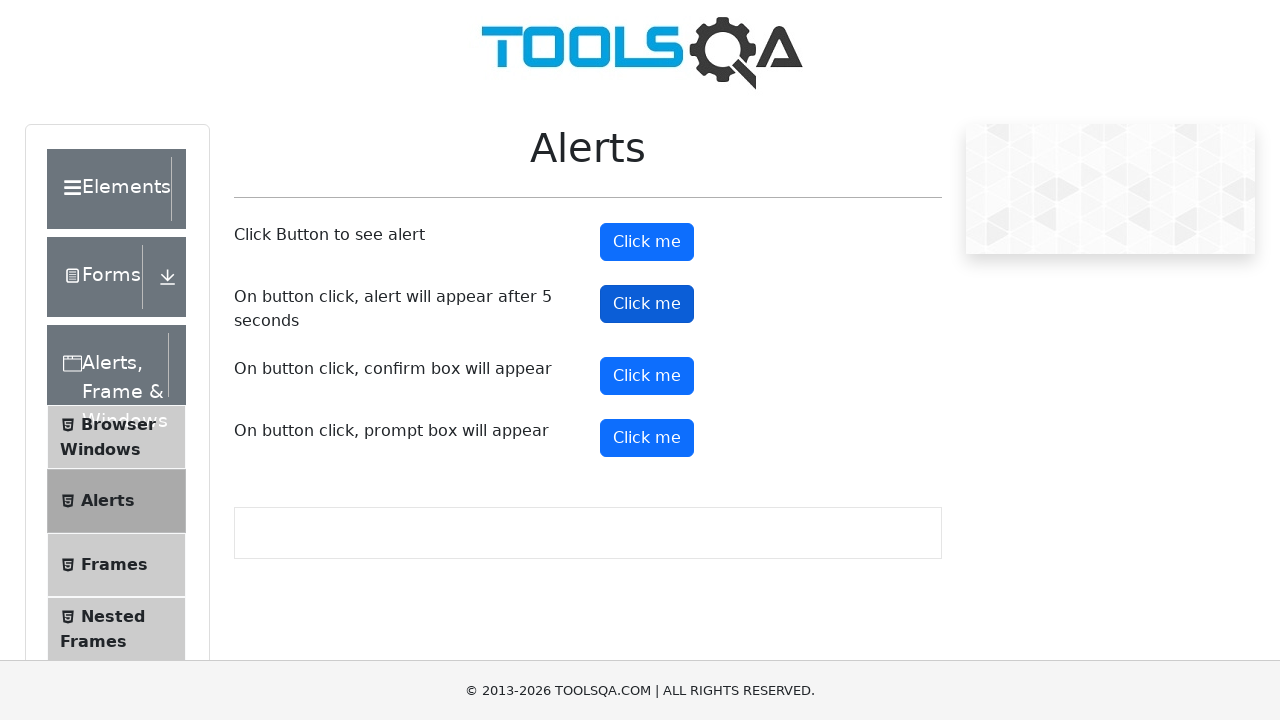

Clicked confirmation dialog button at (647, 376) on #confirmButton
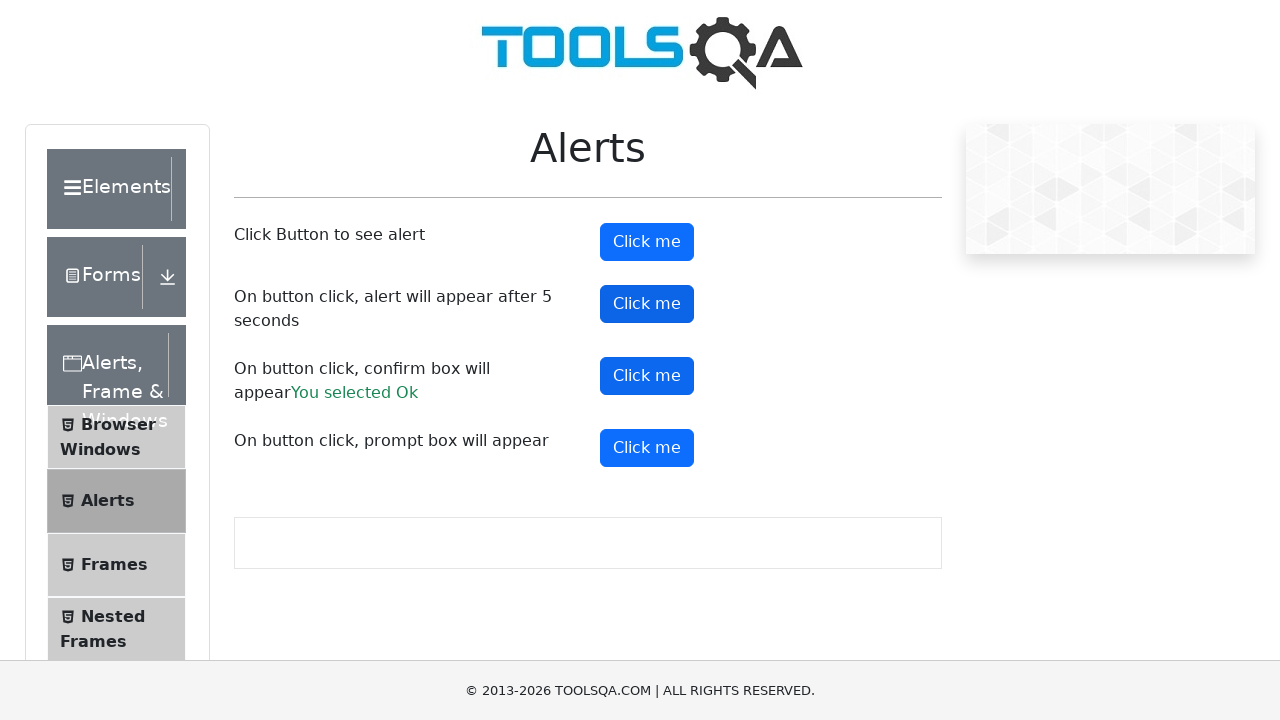

Confirmation dialog accepted
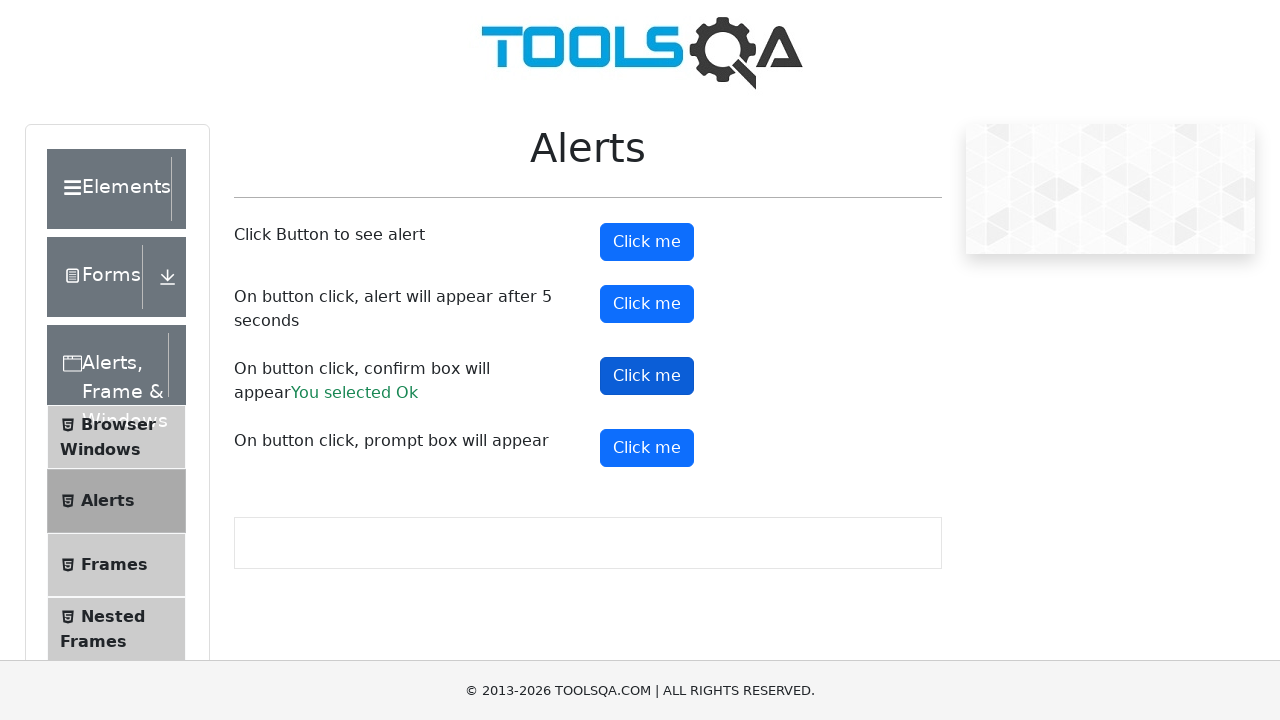

Set up dialog handler for prompt alert with text input
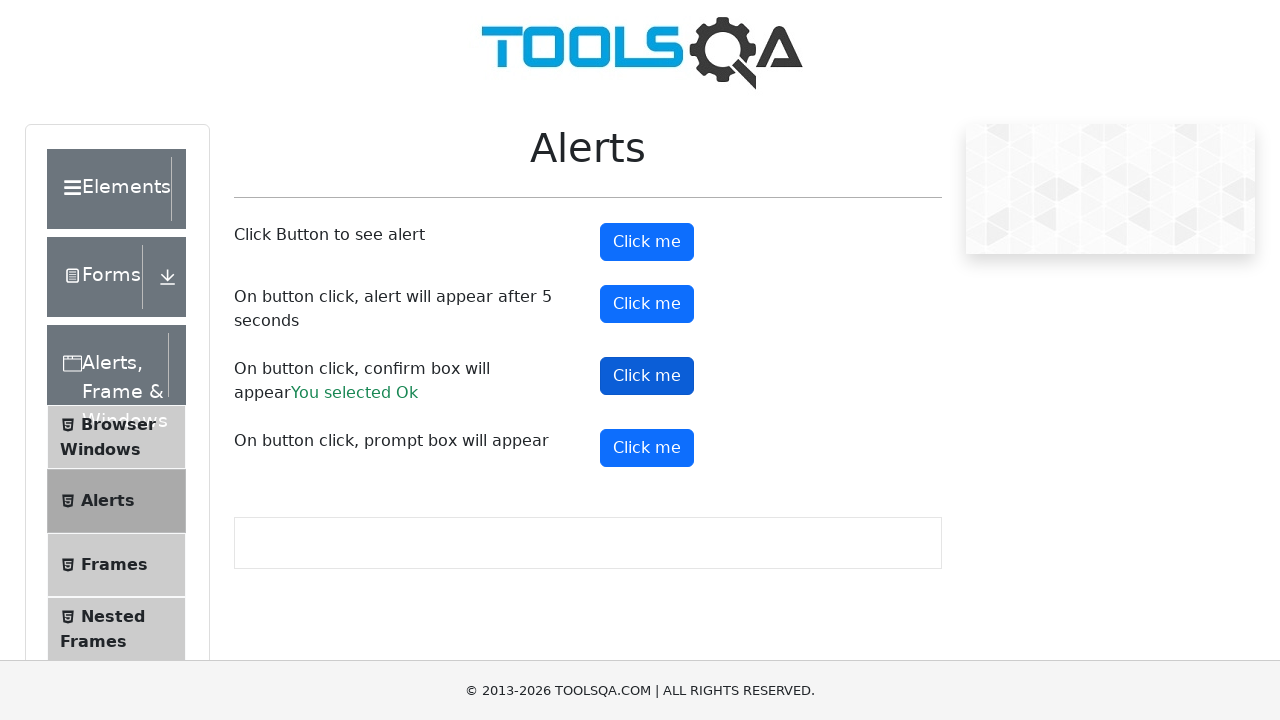

Clicked prompt button at (647, 448) on #promtButton
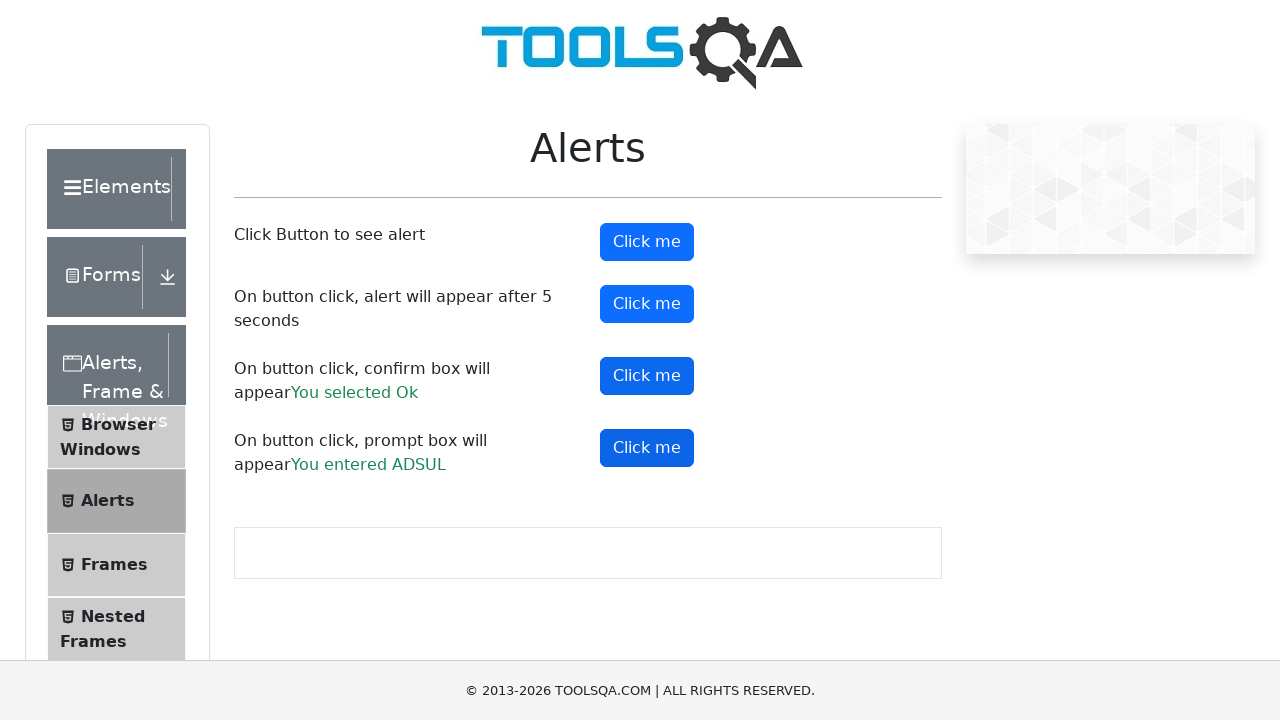

Prompt dialog filled with 'ADSUL' and accepted
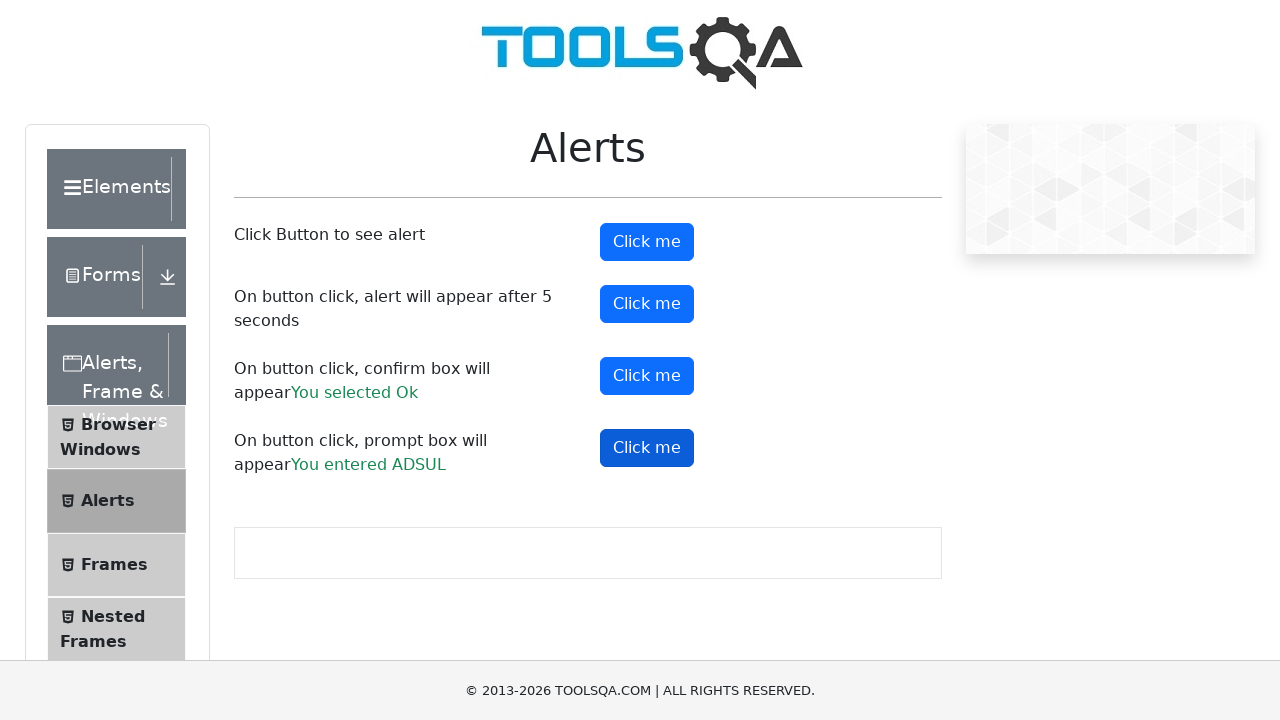

Verified prompt result is displayed on page
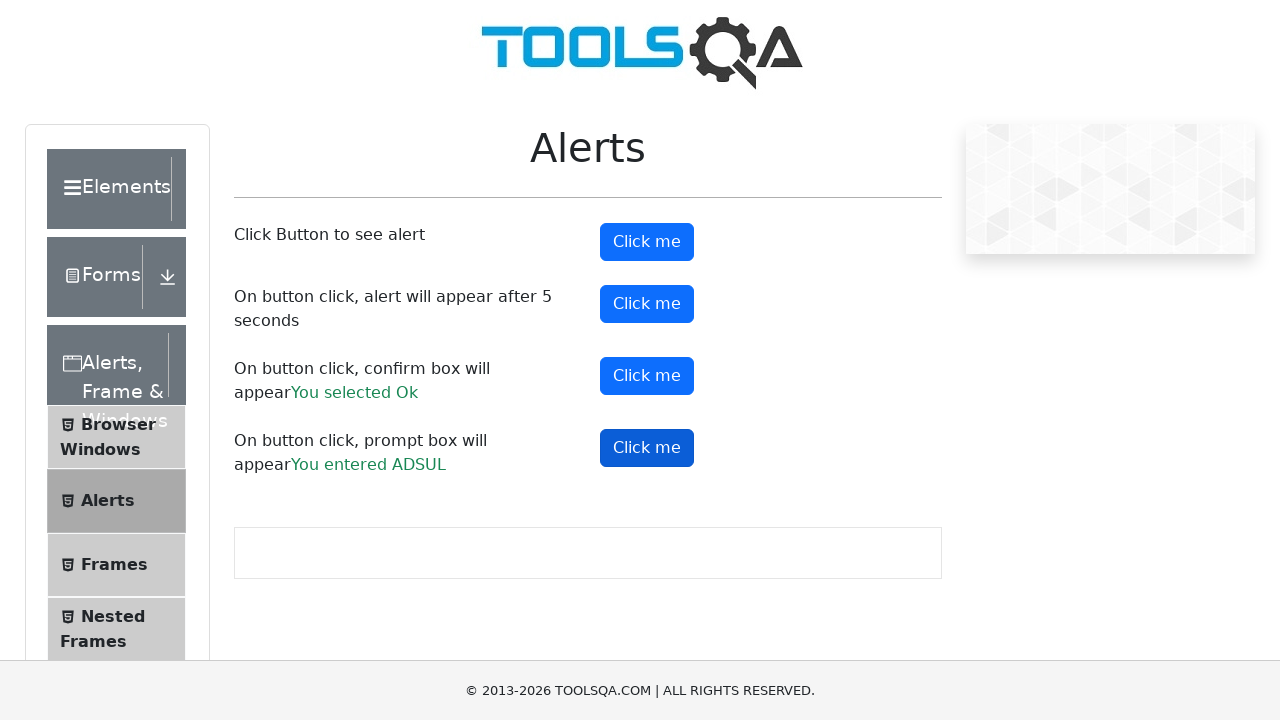

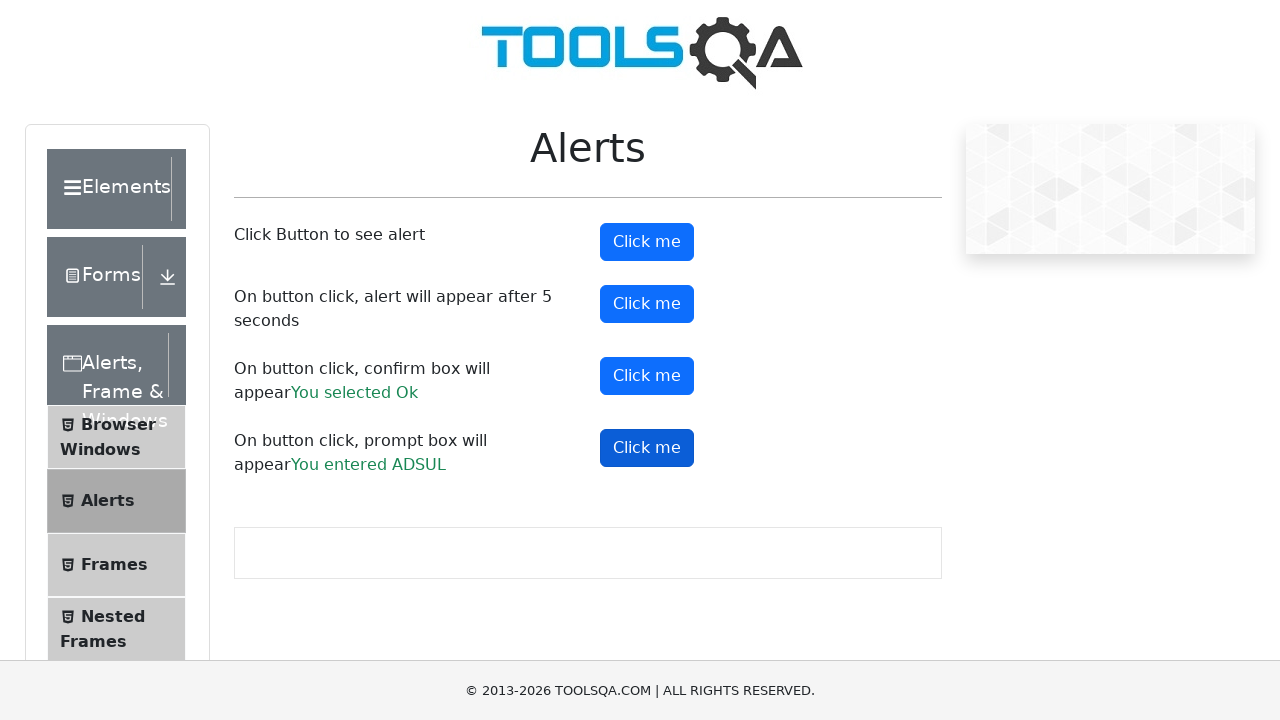